Tests that edits are cancelled when pressing Escape key

Starting URL: https://demo.playwright.dev/todomvc

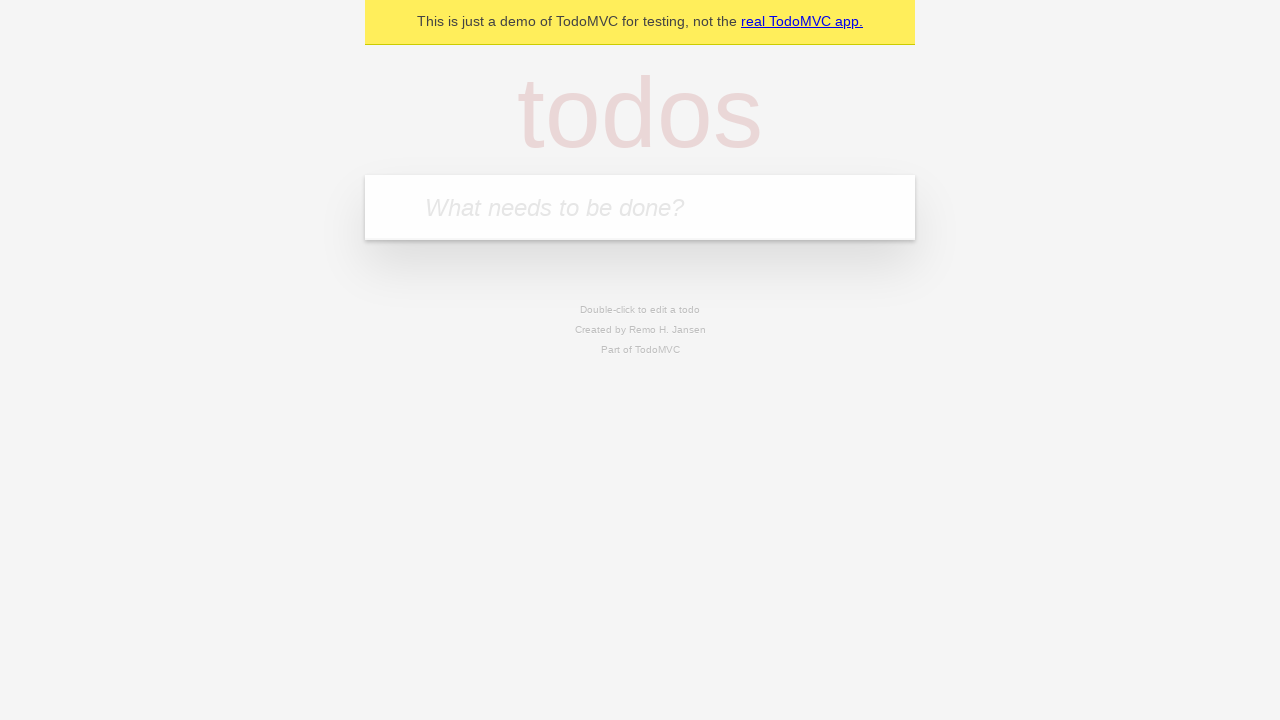

Filled new todo field with 'buy some cheese' on internal:attr=[placeholder="What needs to be done?"i]
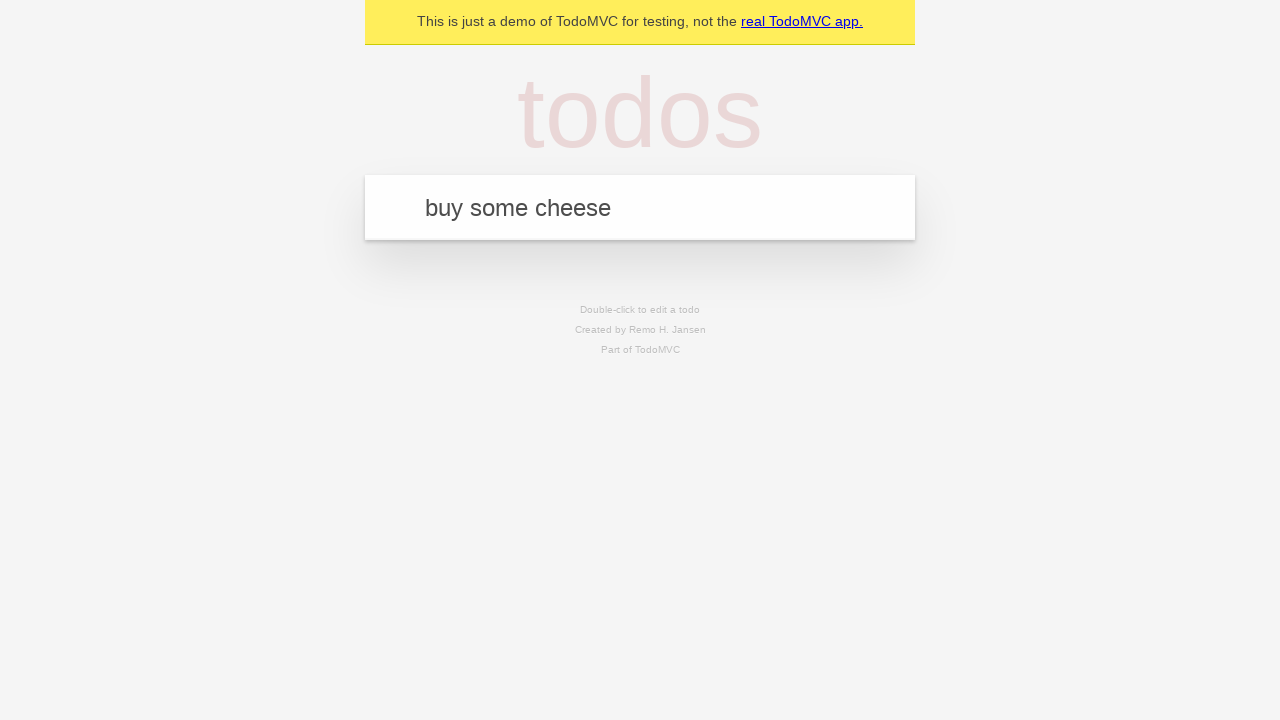

Pressed Enter to create todo 'buy some cheese' on internal:attr=[placeholder="What needs to be done?"i]
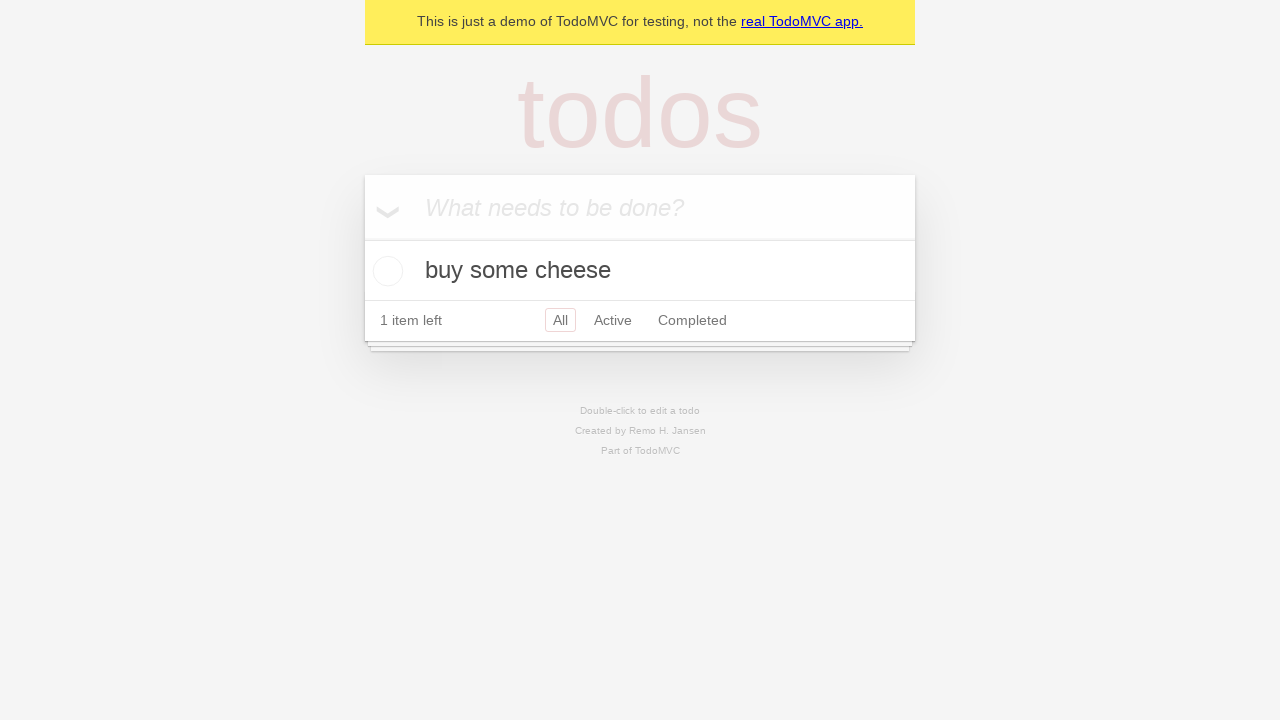

Filled new todo field with 'feed the cat' on internal:attr=[placeholder="What needs to be done?"i]
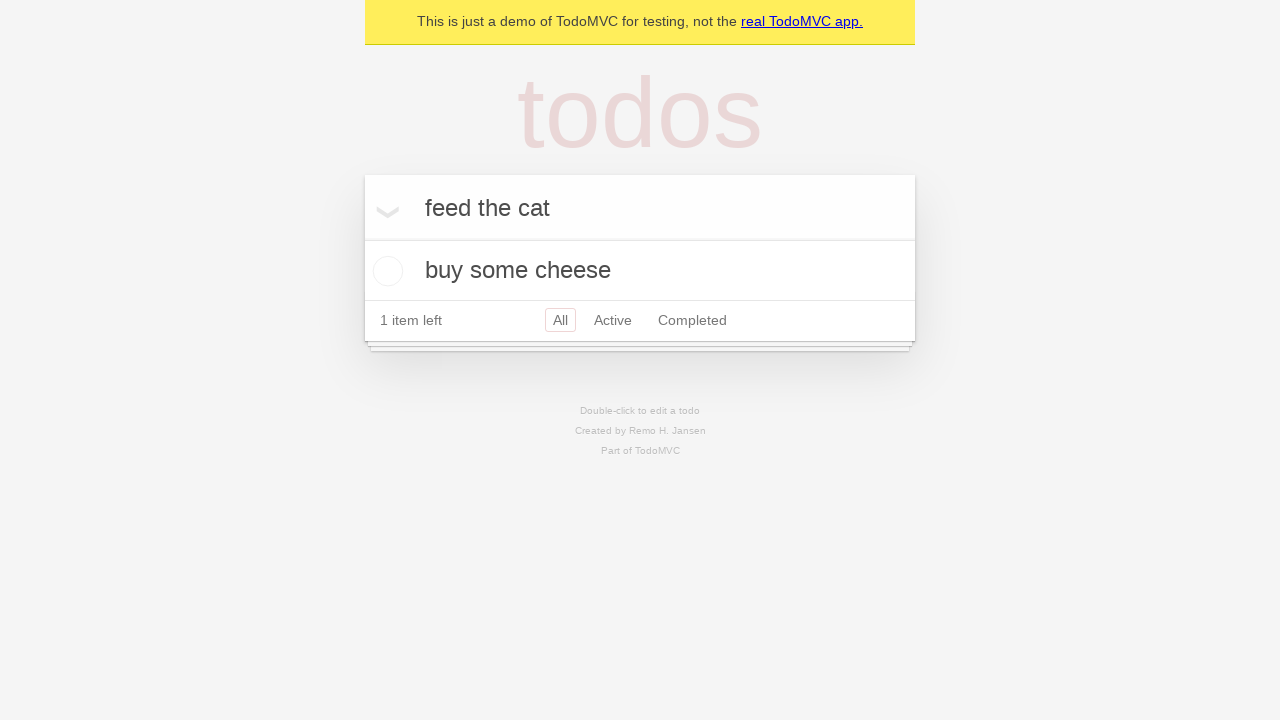

Pressed Enter to create todo 'feed the cat' on internal:attr=[placeholder="What needs to be done?"i]
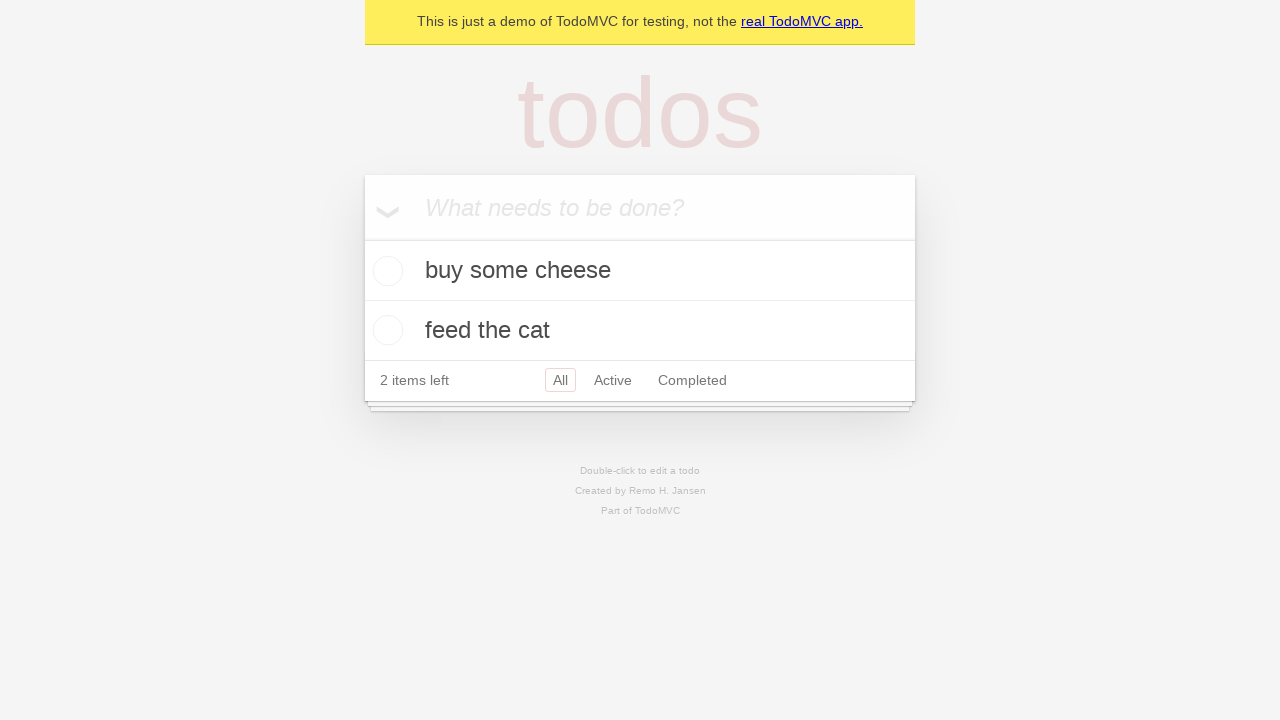

Filled new todo field with 'book a doctors appointment' on internal:attr=[placeholder="What needs to be done?"i]
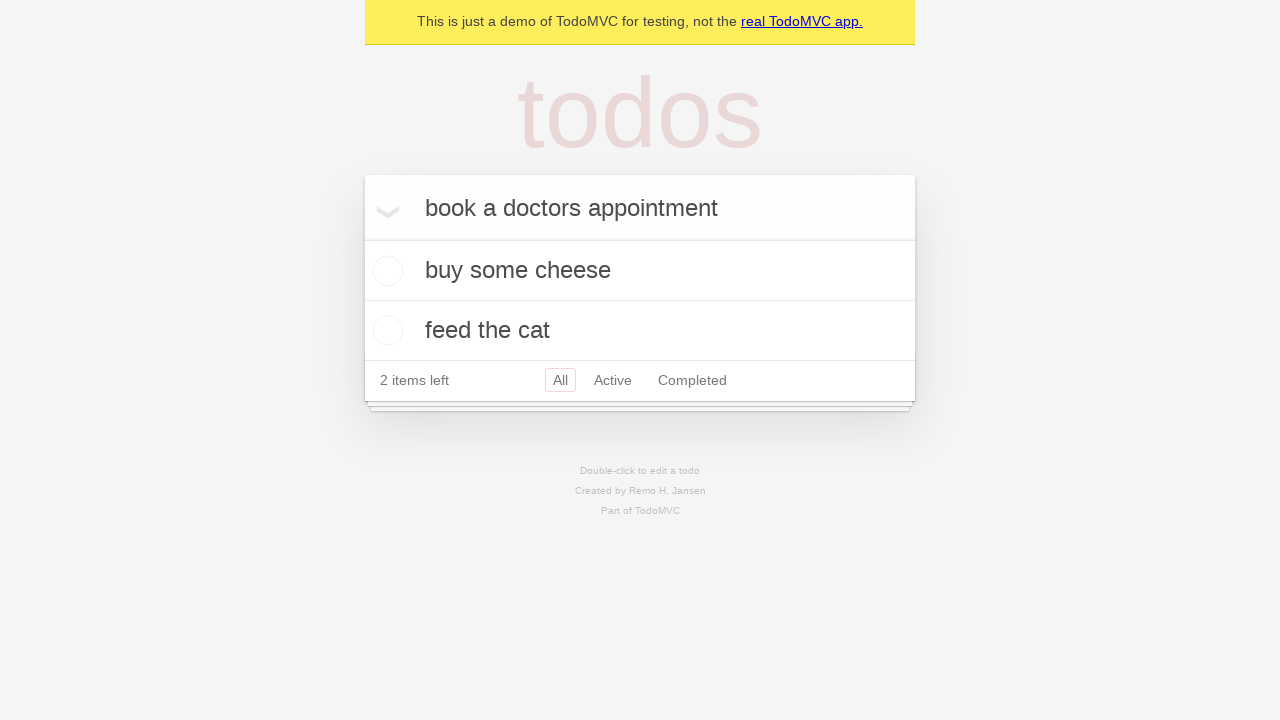

Pressed Enter to create todo 'book a doctors appointment' on internal:attr=[placeholder="What needs to be done?"i]
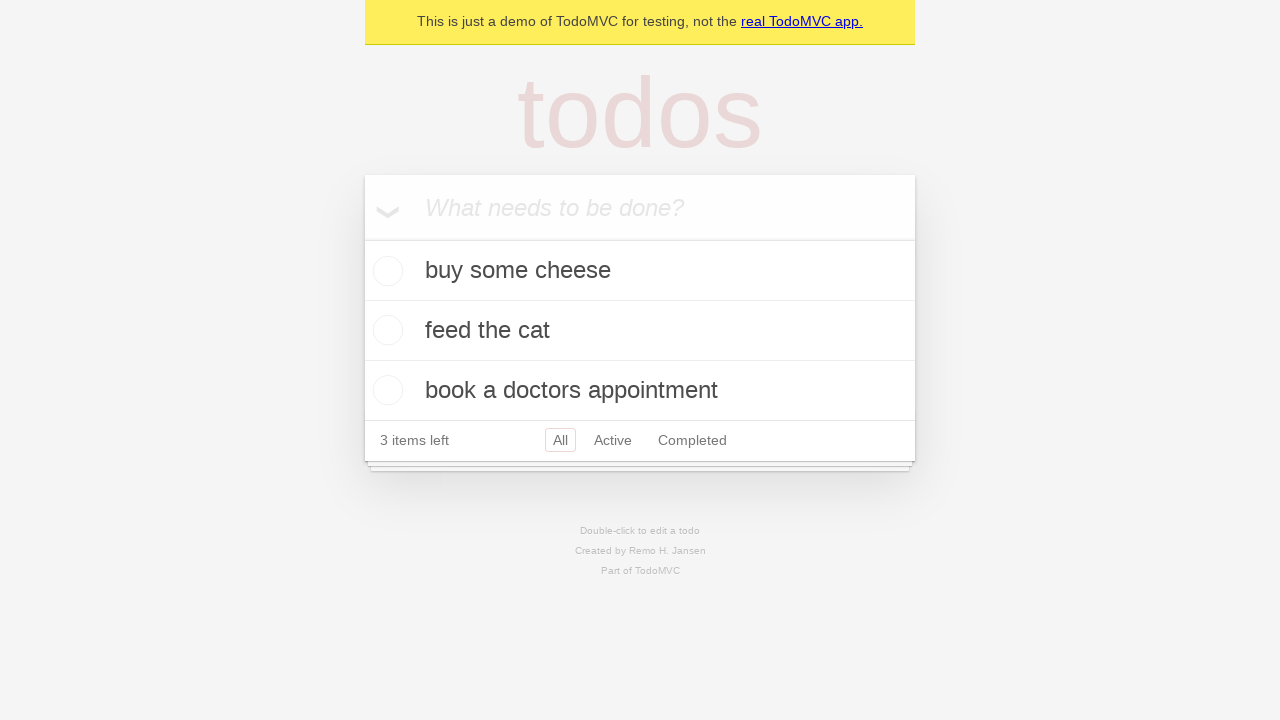

Double-clicked second todo item to enter edit mode at (640, 331) on internal:testid=[data-testid="todo-item"s] >> nth=1
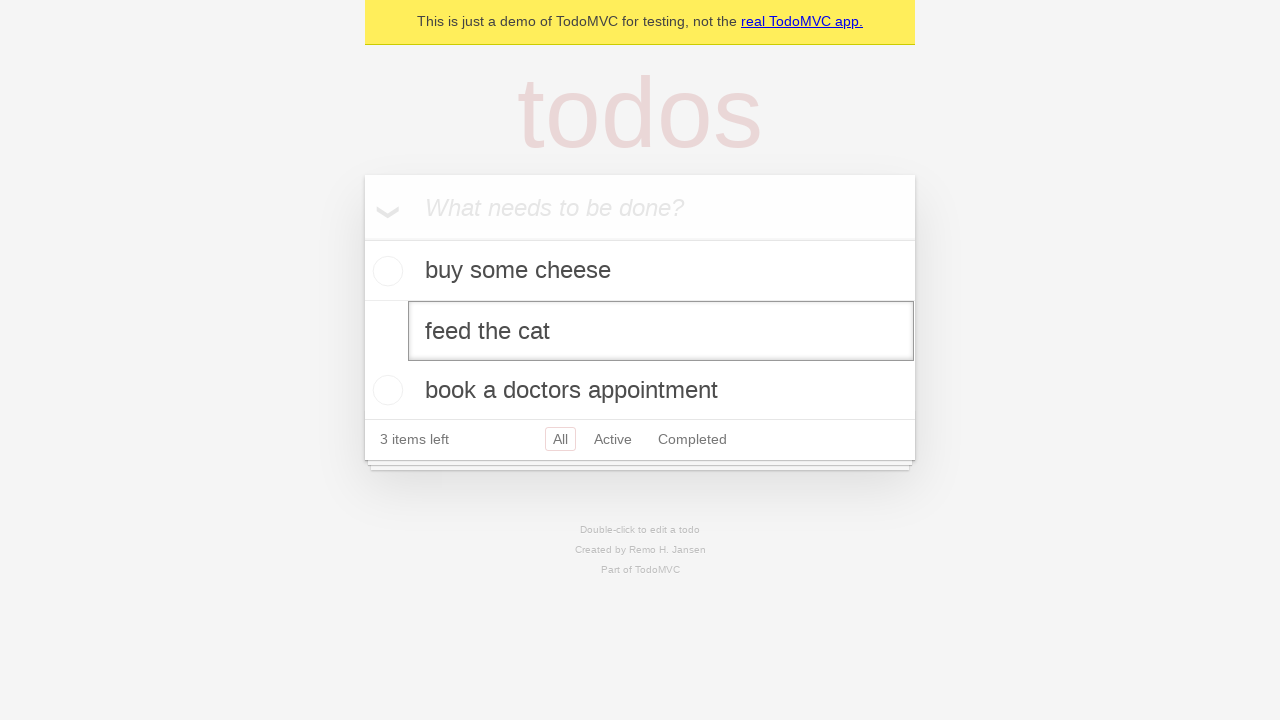

Filled edit textbox with 'buy some sausages' on internal:testid=[data-testid="todo-item"s] >> nth=1 >> internal:role=textbox[nam
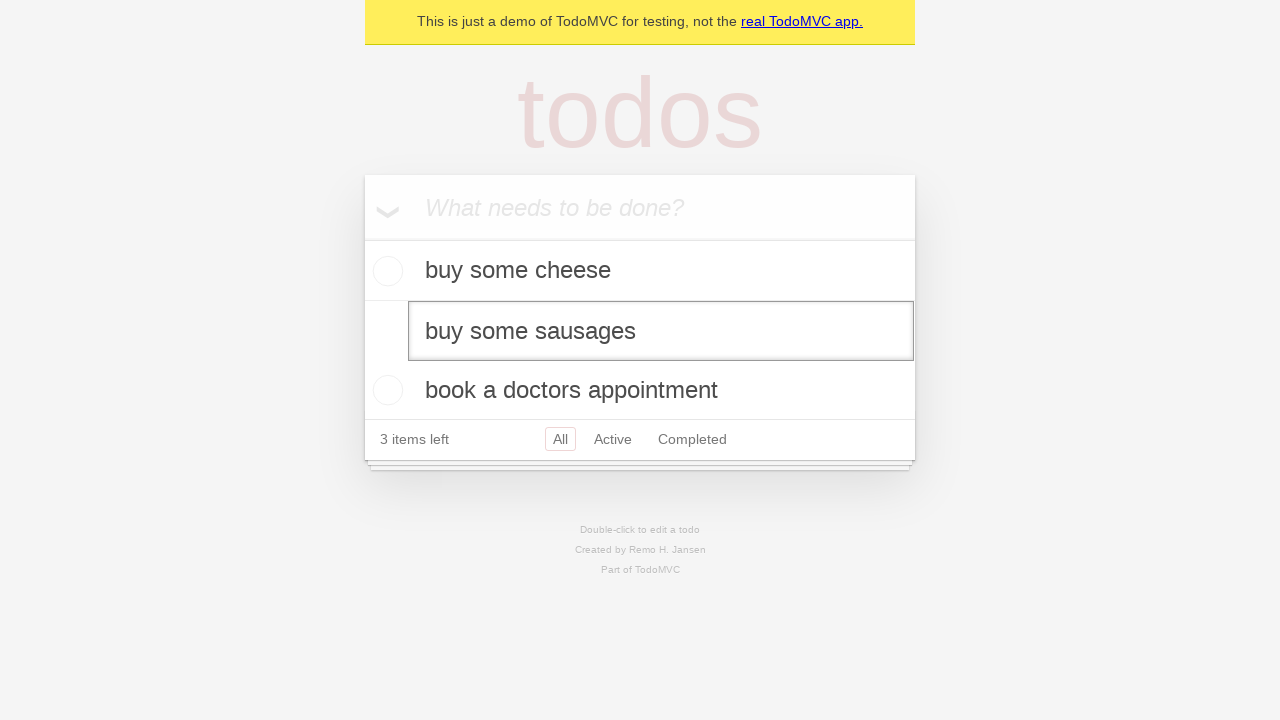

Pressed Escape to cancel edits on internal:testid=[data-testid="todo-item"s] >> nth=1 >> internal:role=textbox[nam
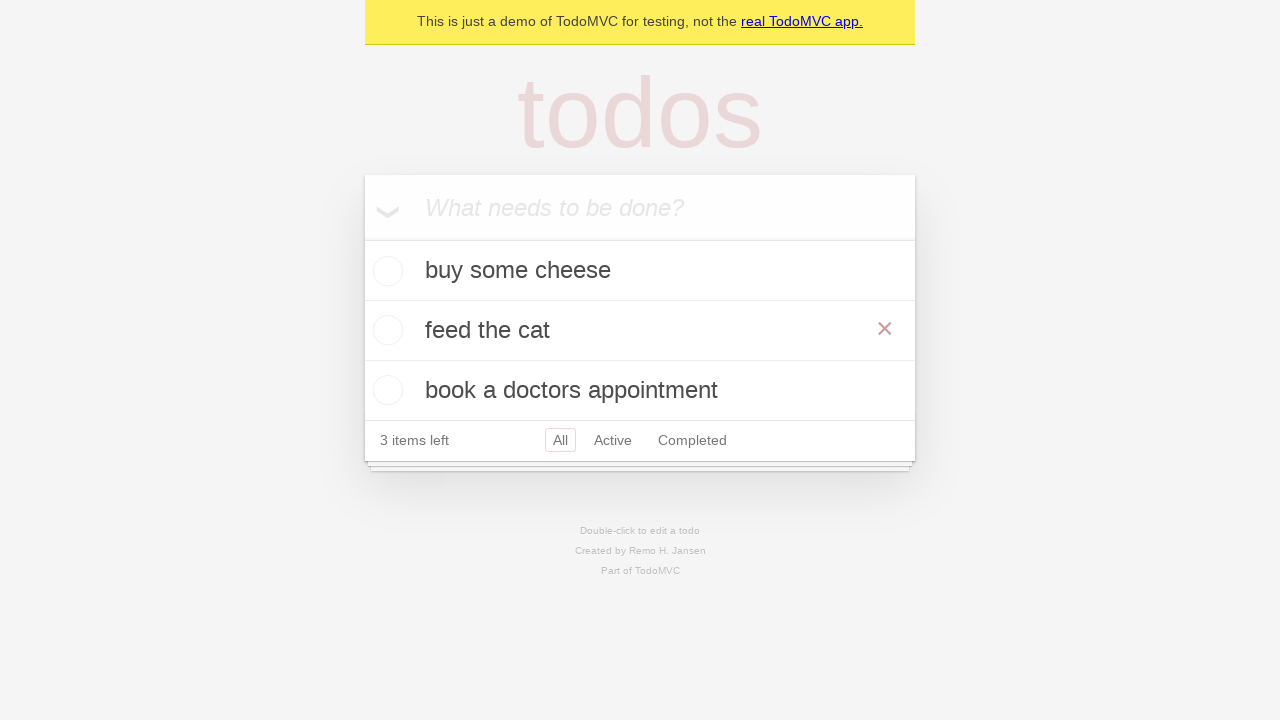

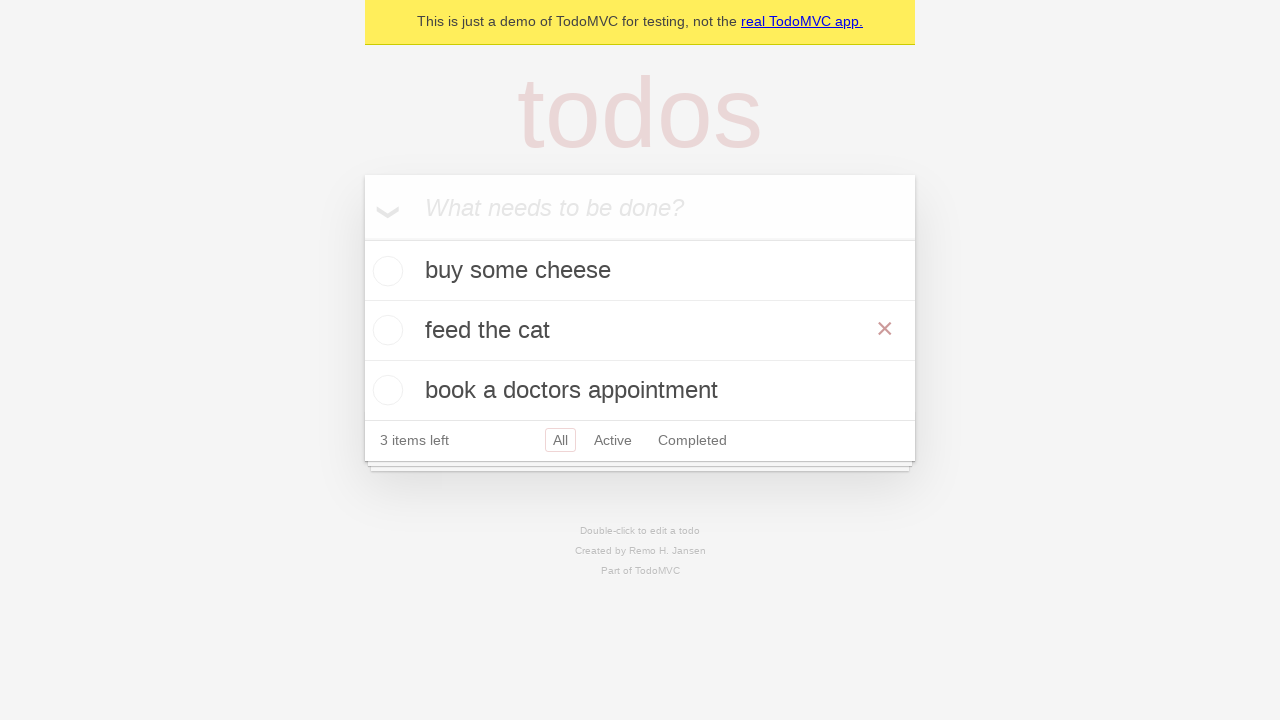